Tests the forgot password page by locating an input field by tag name and filling it with an email address

Starting URL: https://the-internet.herokuapp.com/forgot_password

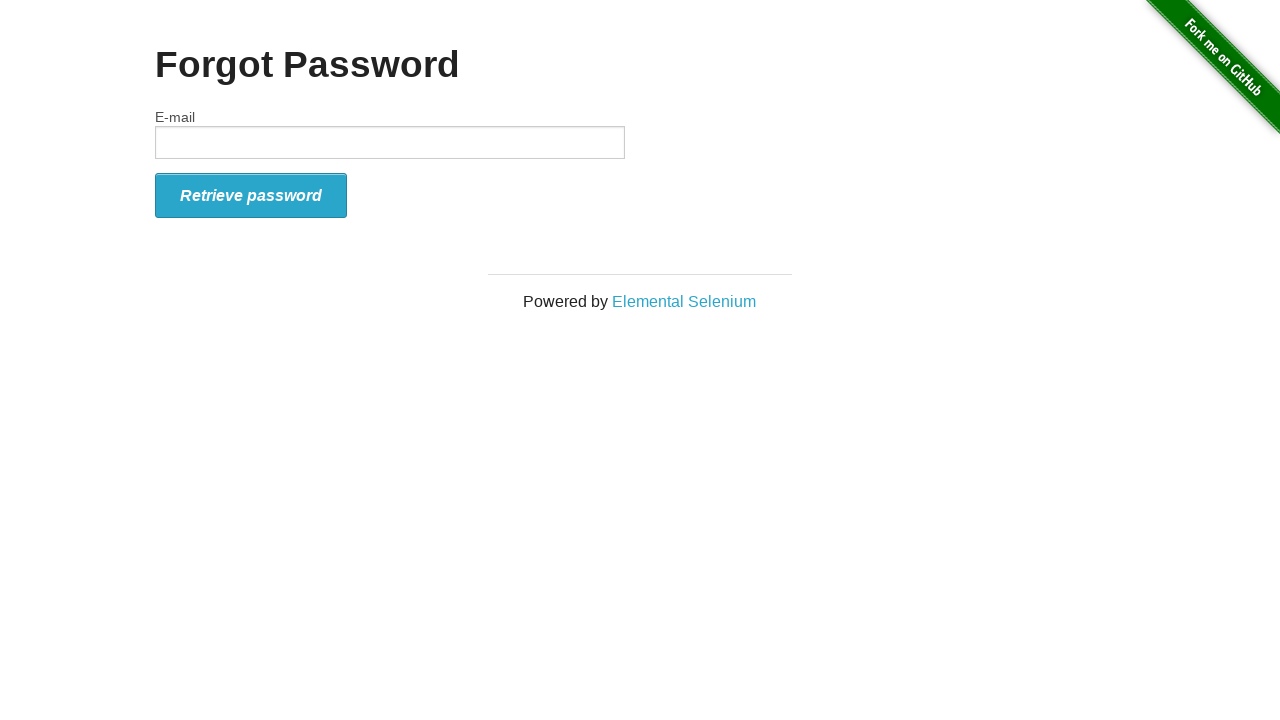

Navigated to forgot password page at https://the-internet.herokuapp.com/forgot_password
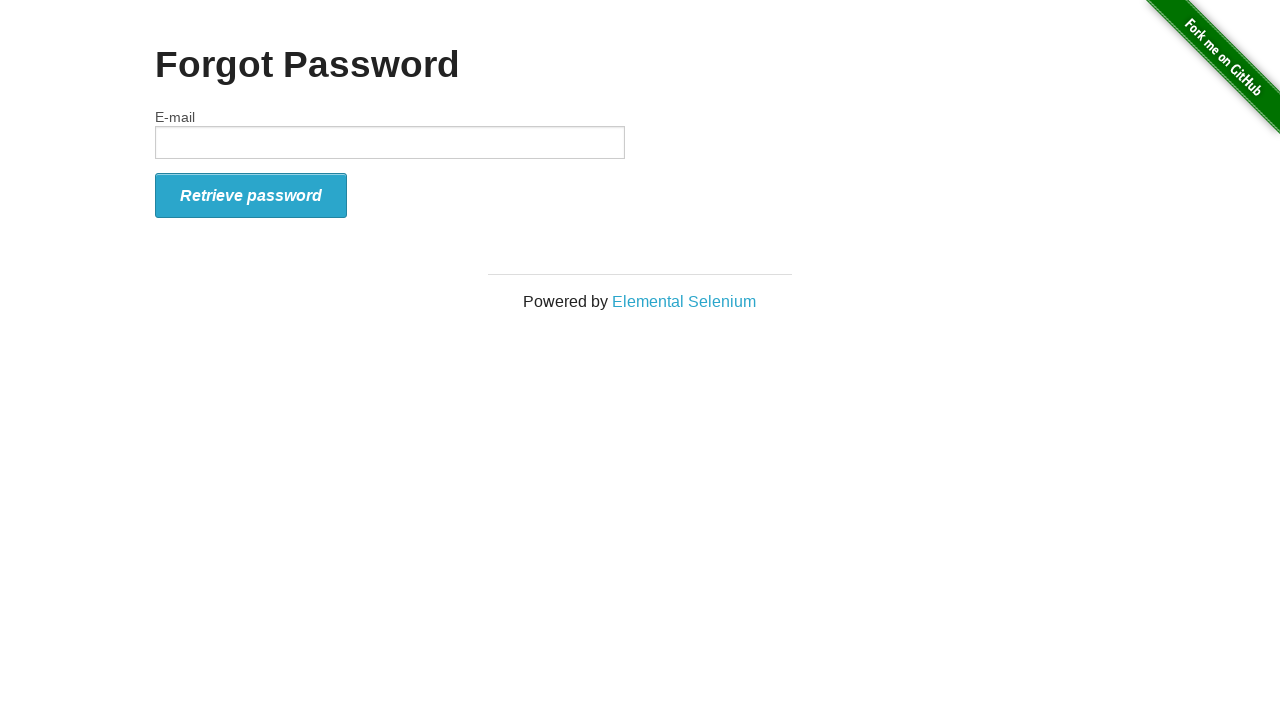

Filled email input field with 'contact@testmail.org' using tag name locator on input
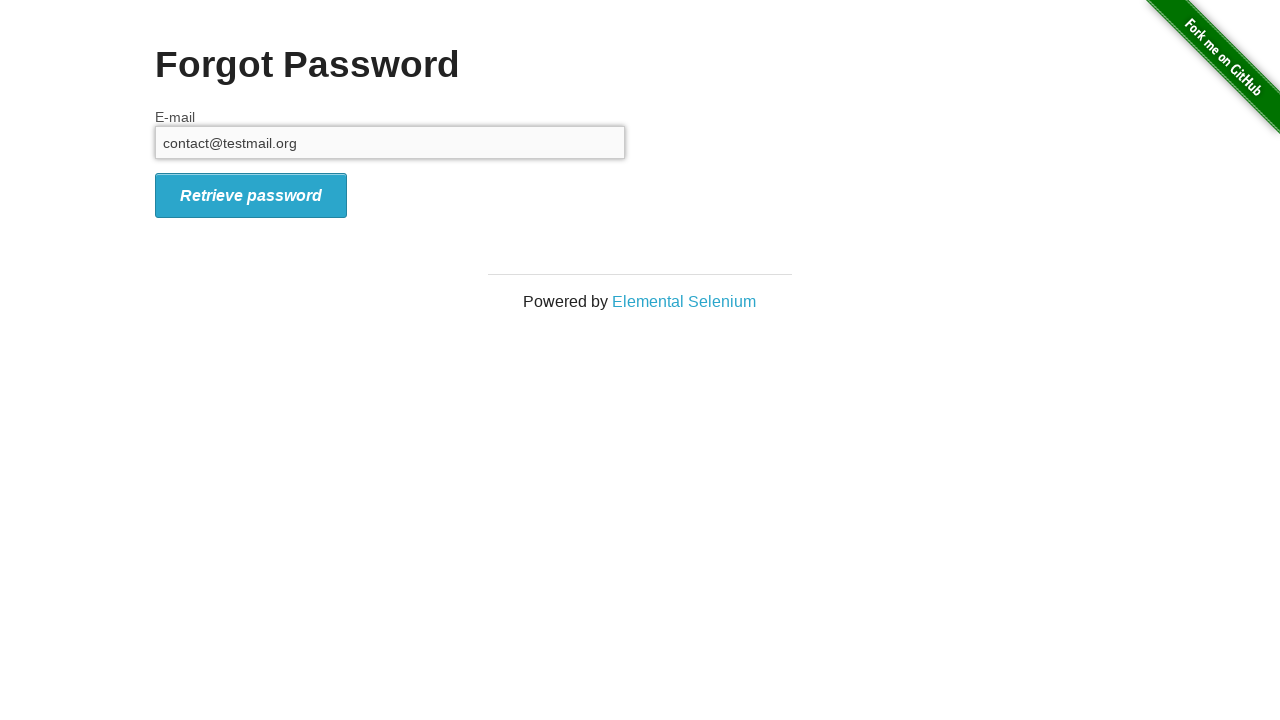

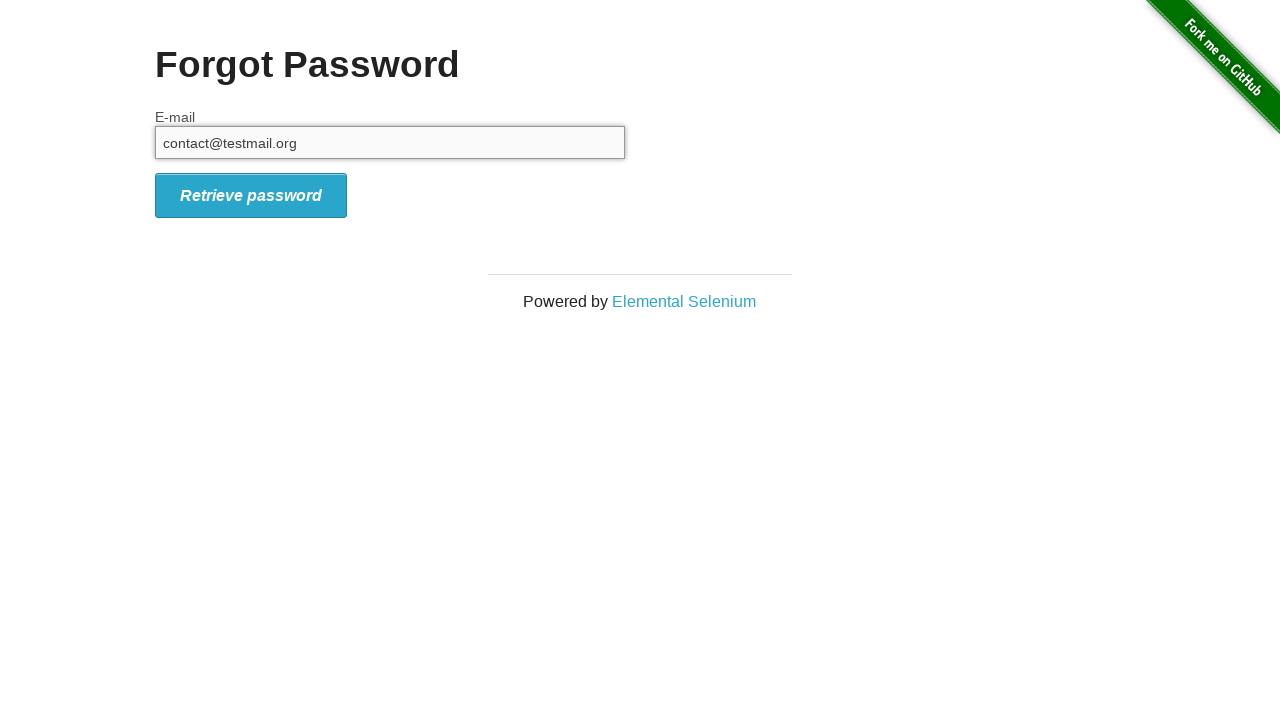